Tests that submitting the login form without credentials shows required field error messages

Starting URL: https://www.fashiondays.ro/customer/authentication

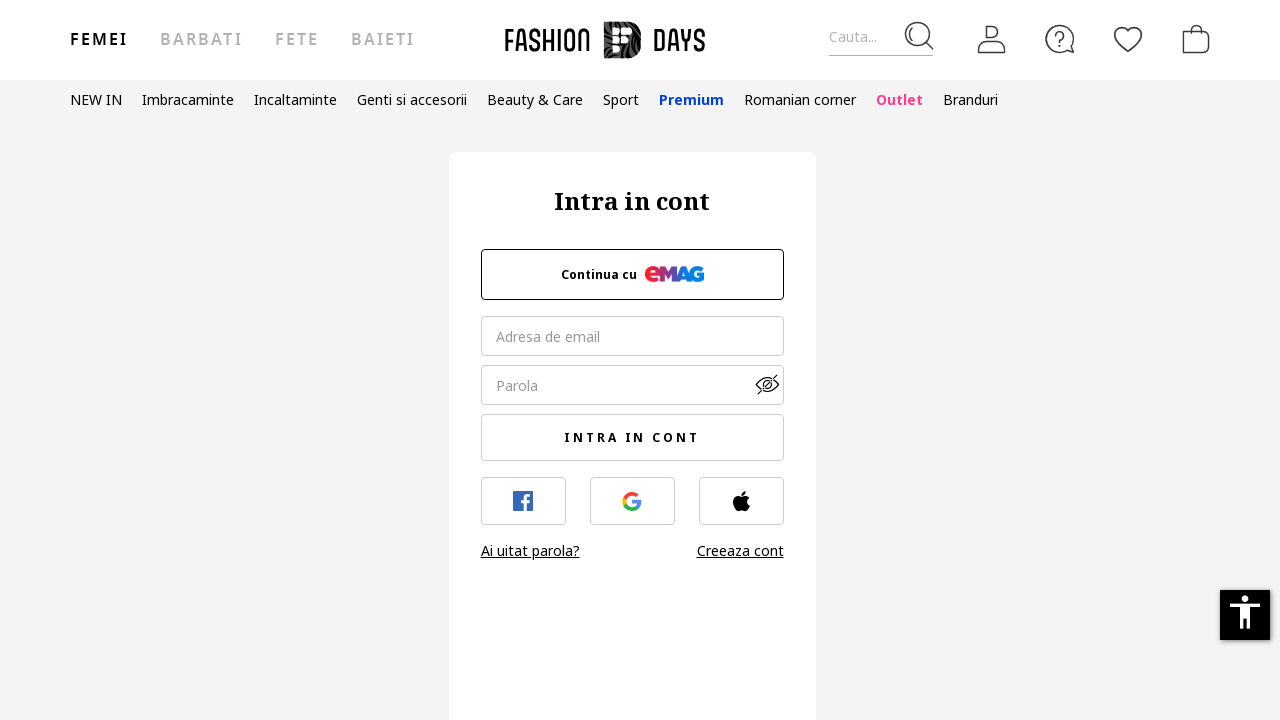

Clicked profile/authentication icon to navigate to login page at (992, 39) on .icon-fdux_profile
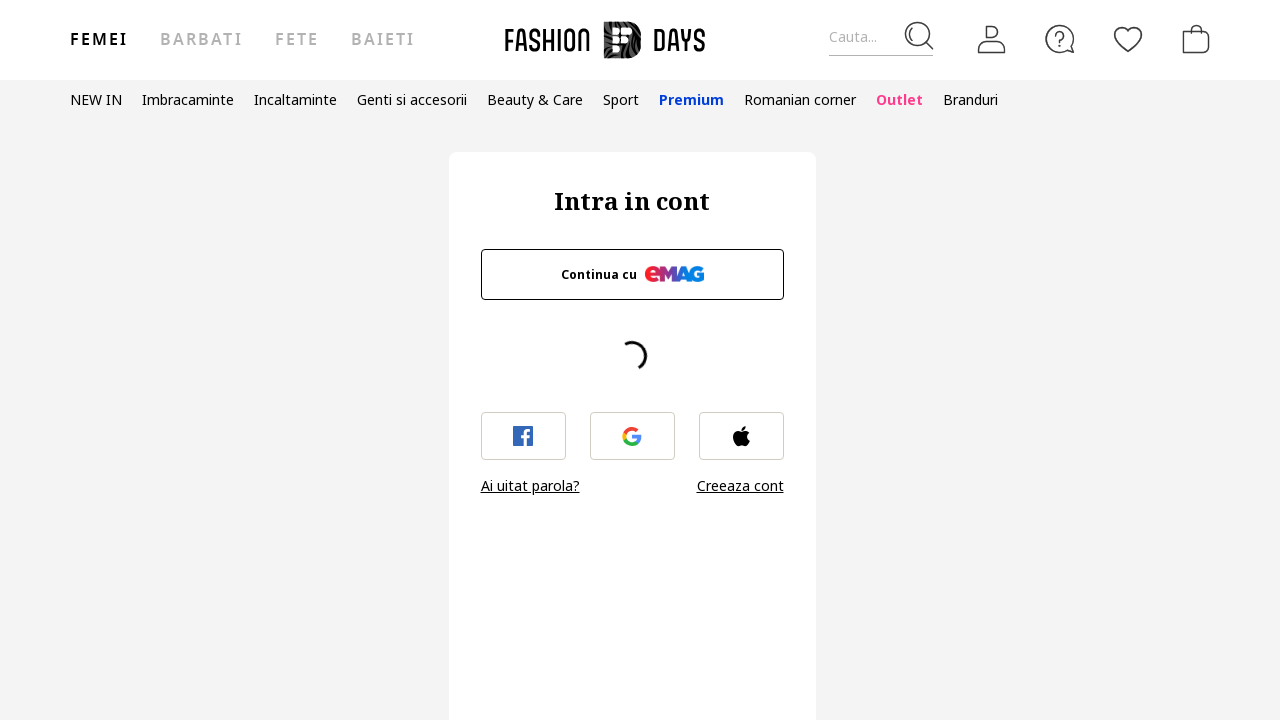

Clicked login button without entering any credentials at (632, 438) on input[type="submit"]#pizokel_customer_submit
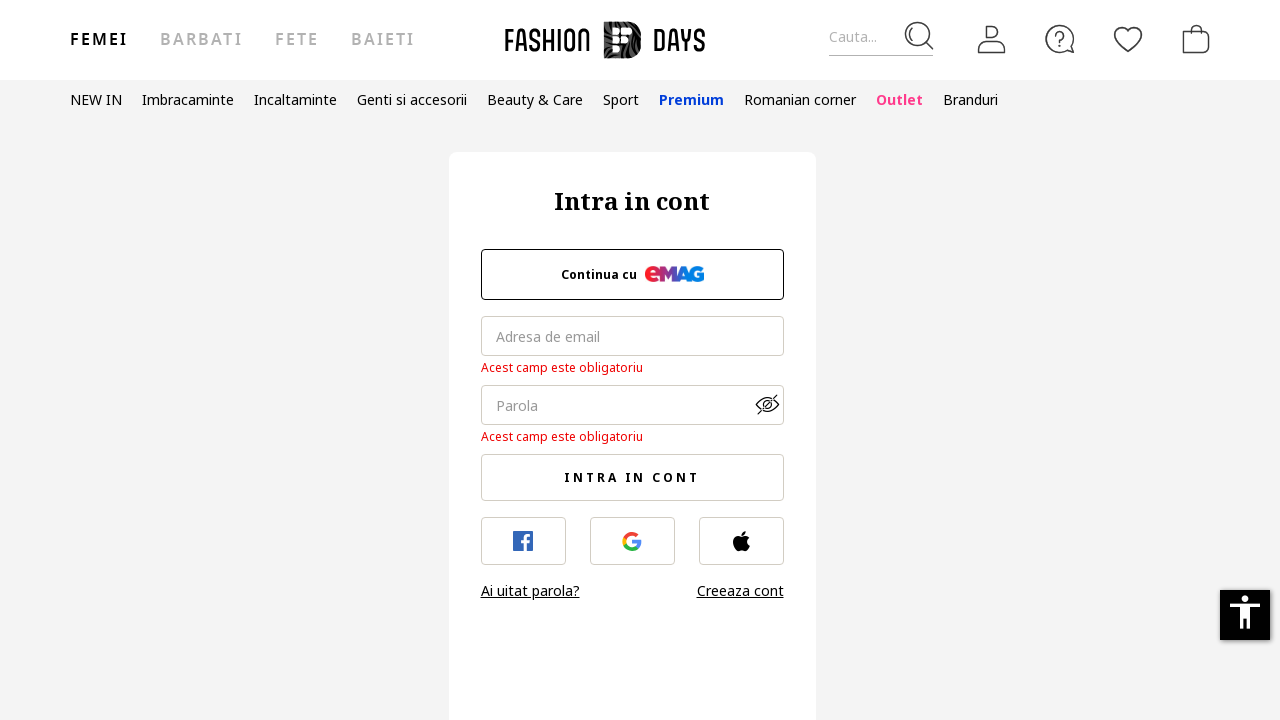

First required field error message appeared
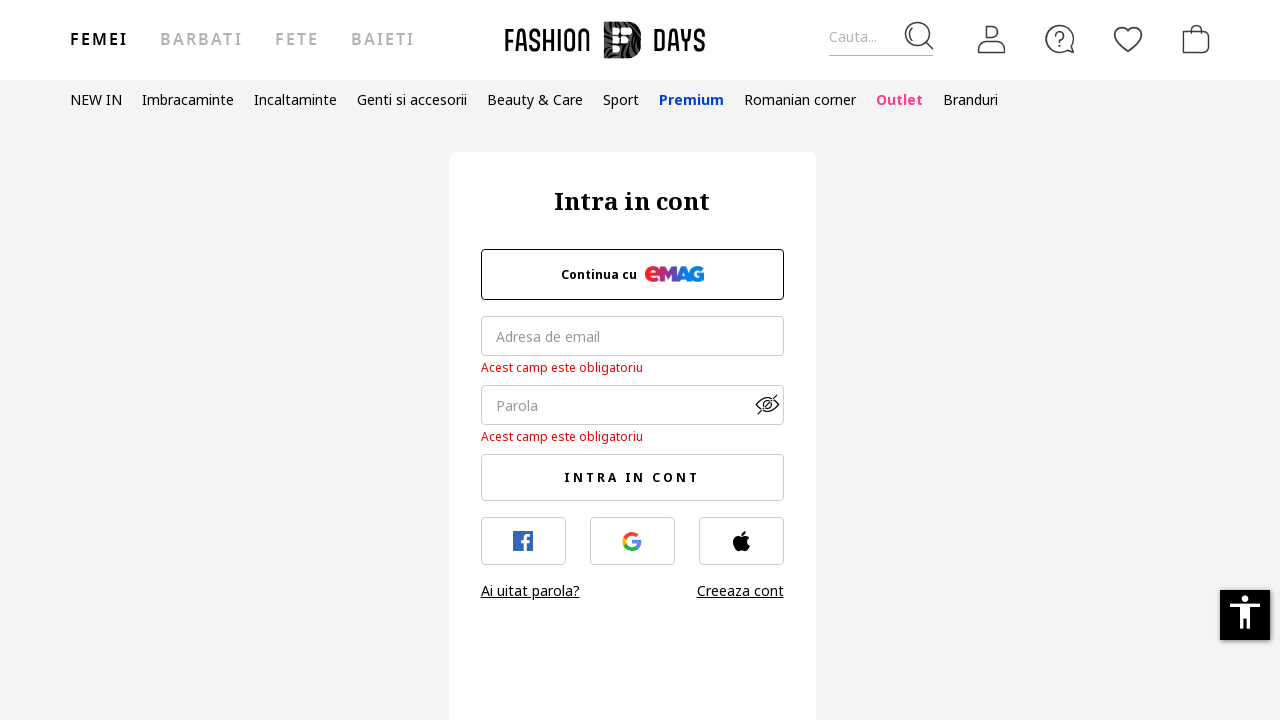

Second required field error message appeared
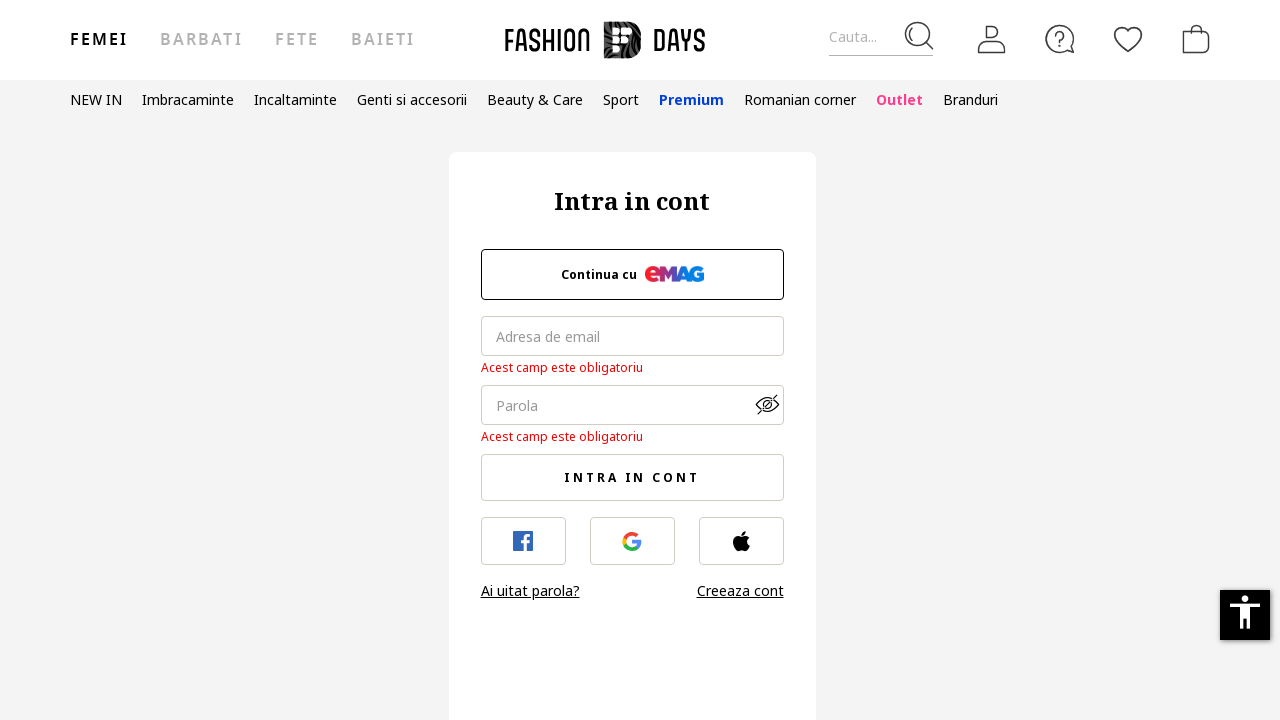

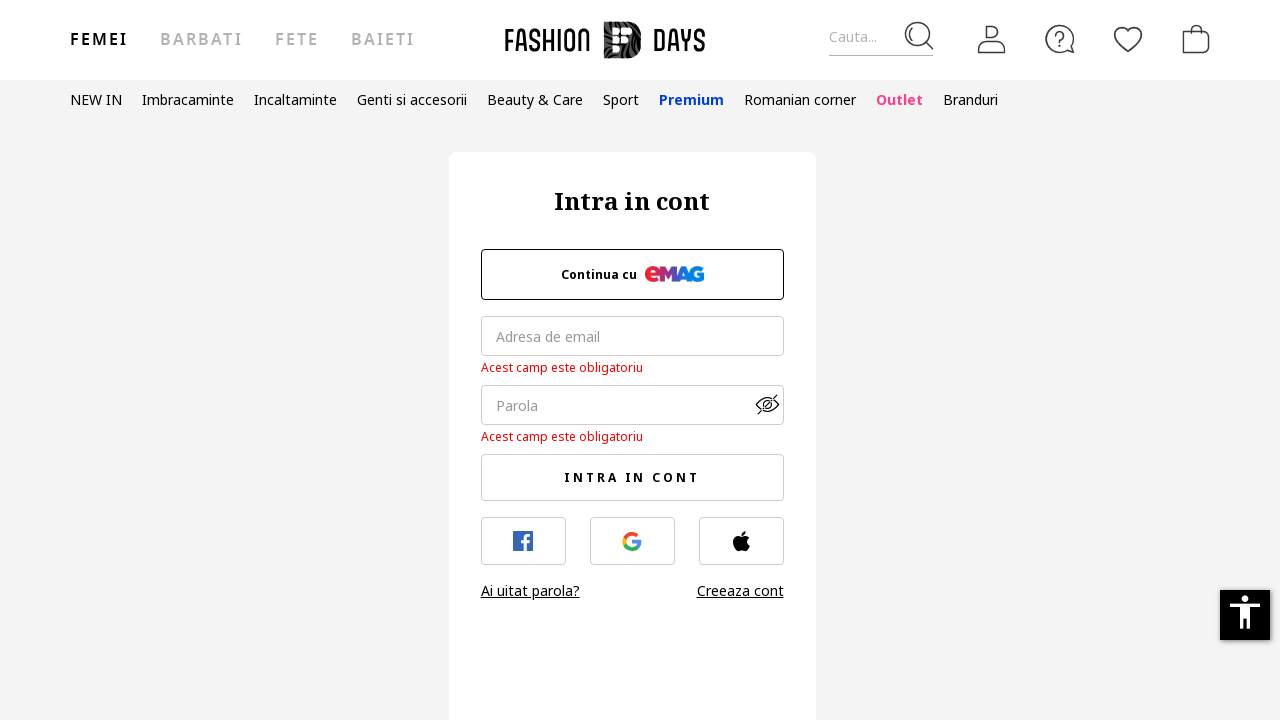